Tests the consulting hours booking flow by navigating to consulting options, filling out booking forms, and selecting dates from calendar elements.

Starting URL: https://yolov-ibe-website-gpt1sqq5i-rvegajrs-projects.vercel.app

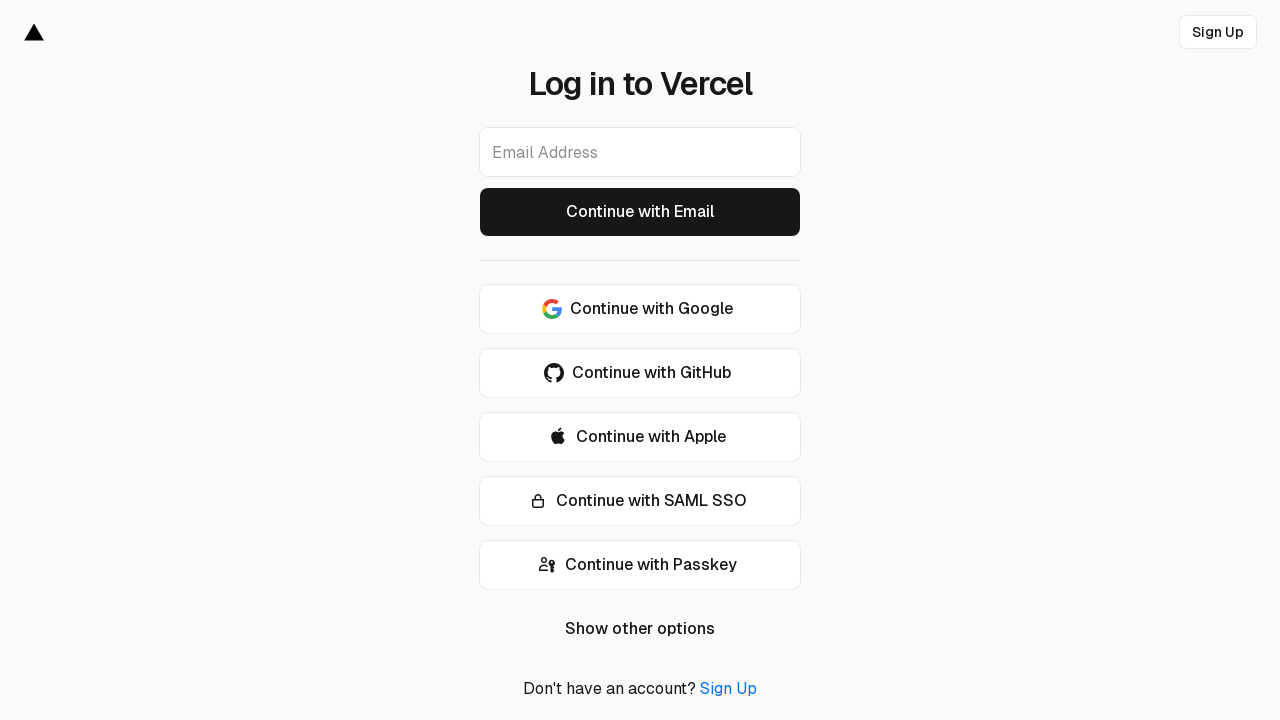

Waited for page to load with networkidle state
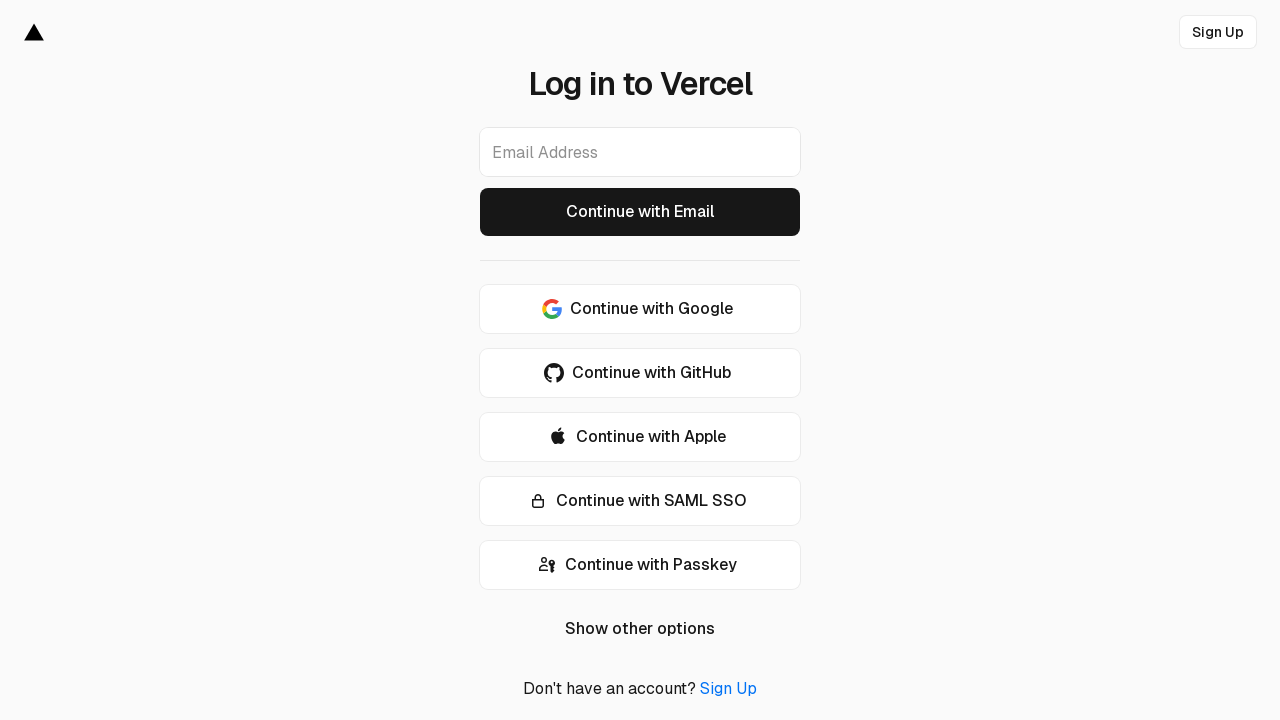

Filled email input with consulting_test@example.com on input[type="email"], input[name="email"] >> nth=0
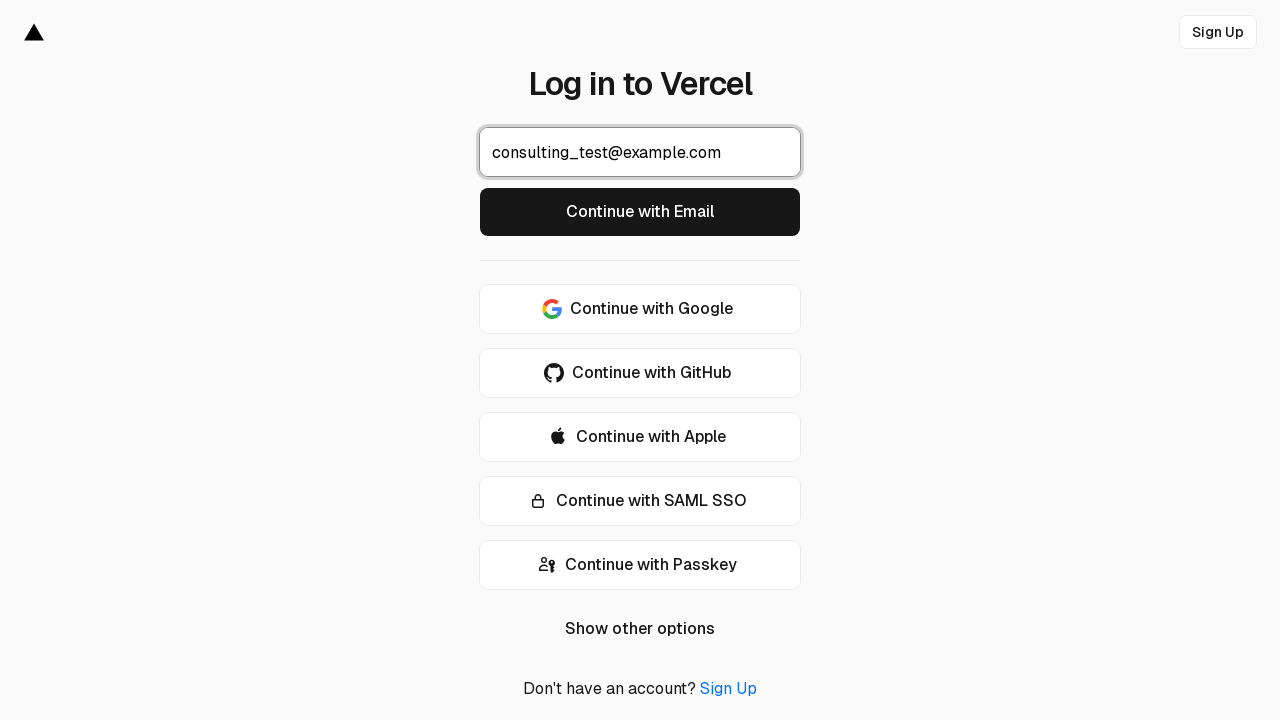

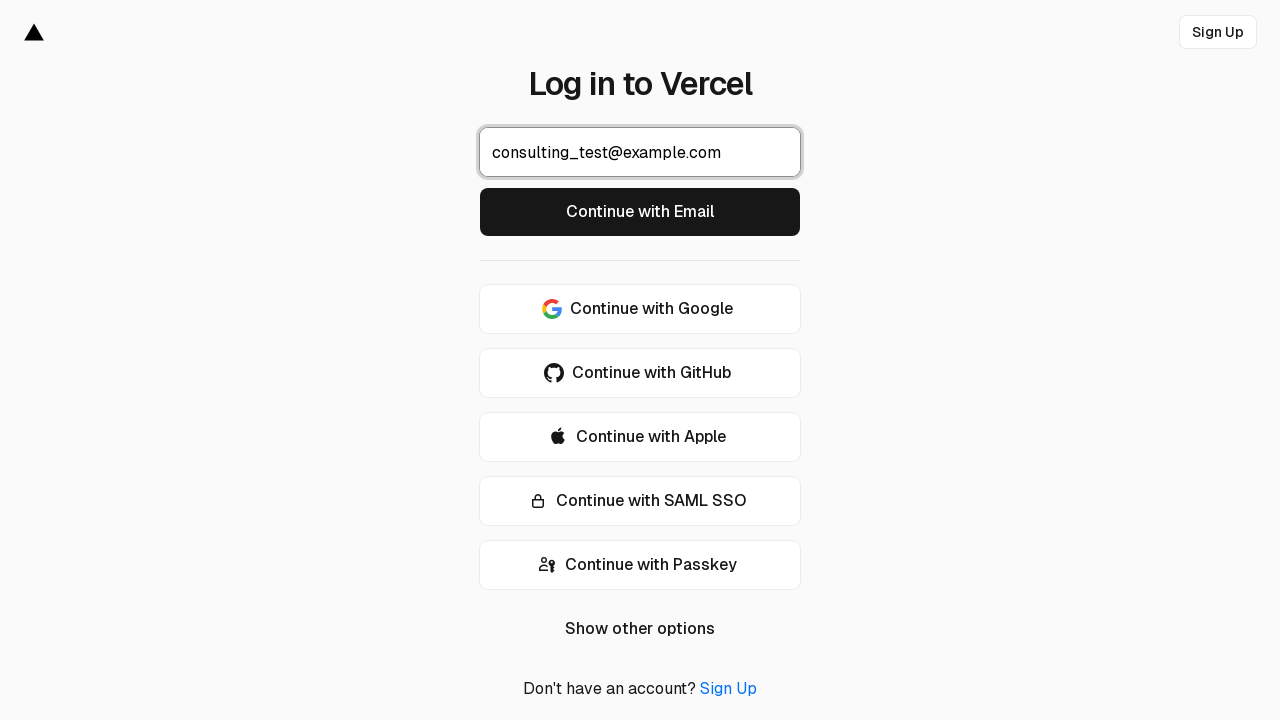